Tests Python.org search functionality by searching for "pycon" and verifying results are found

Starting URL: http://www.python.org

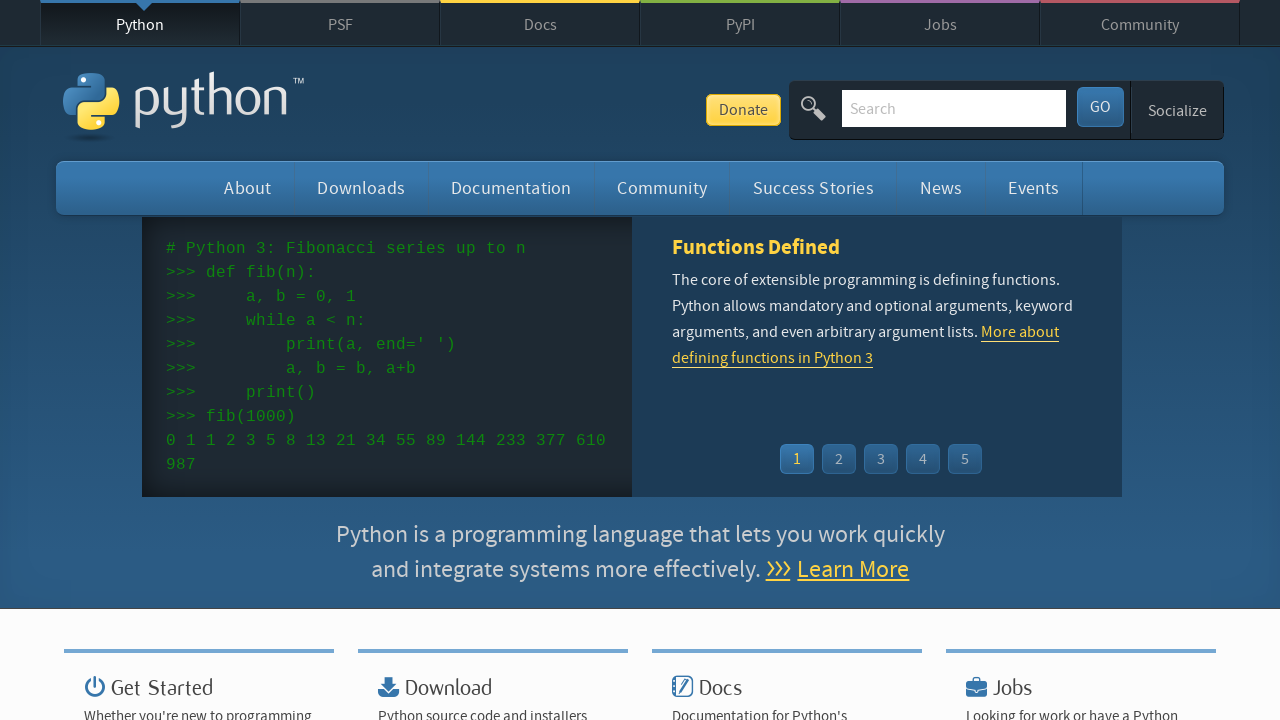

Waited for page to load on Python.org
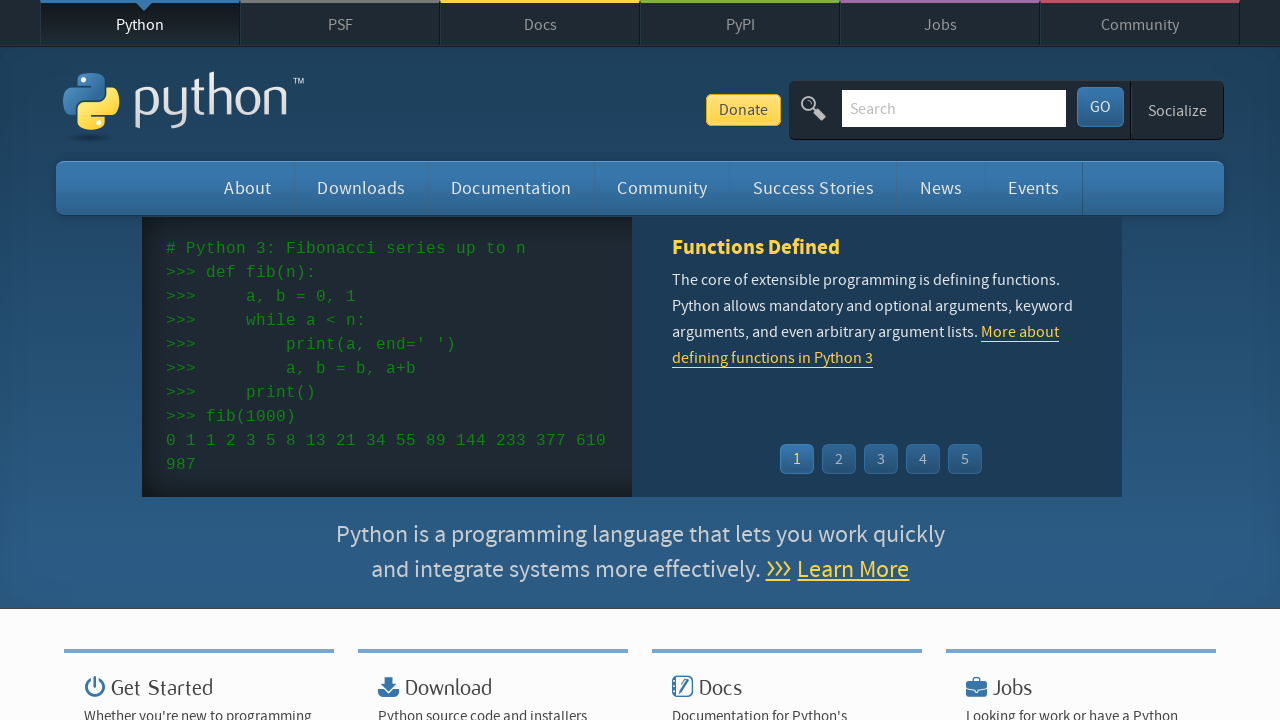

Filled search box with 'pycon' on input[name='q']
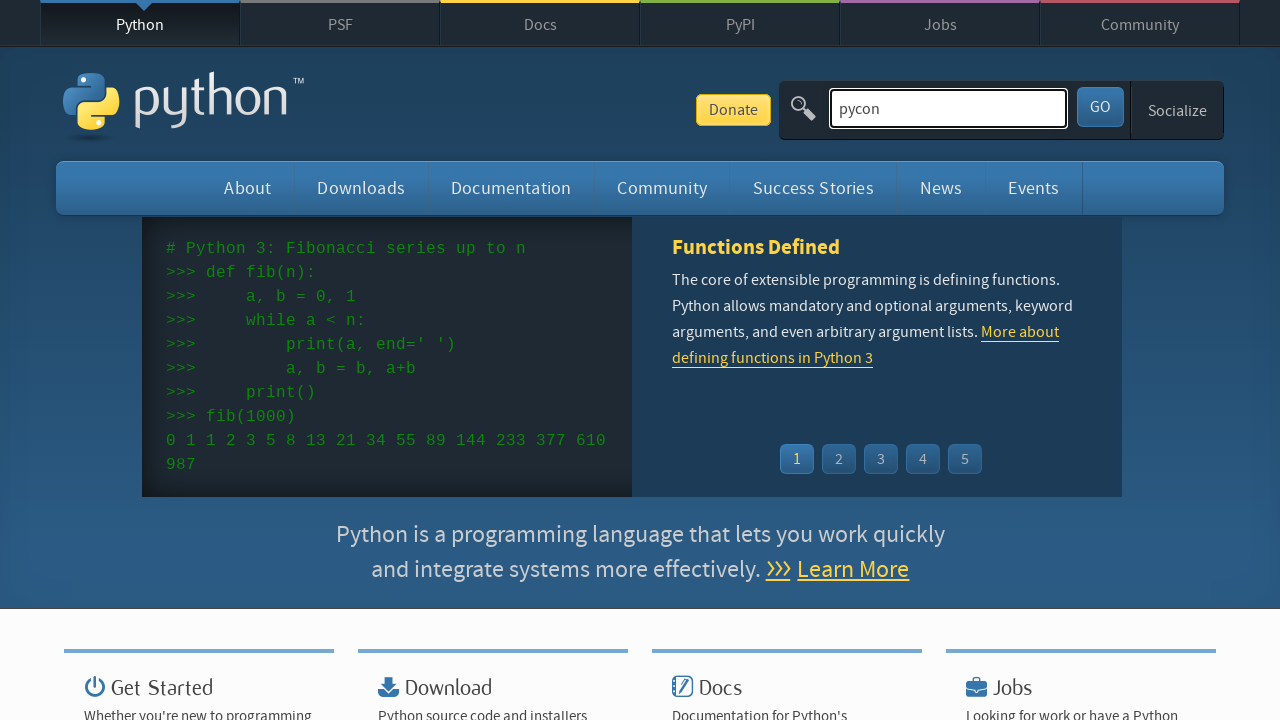

Pressed Enter to submit search for 'pycon' on input[name='q']
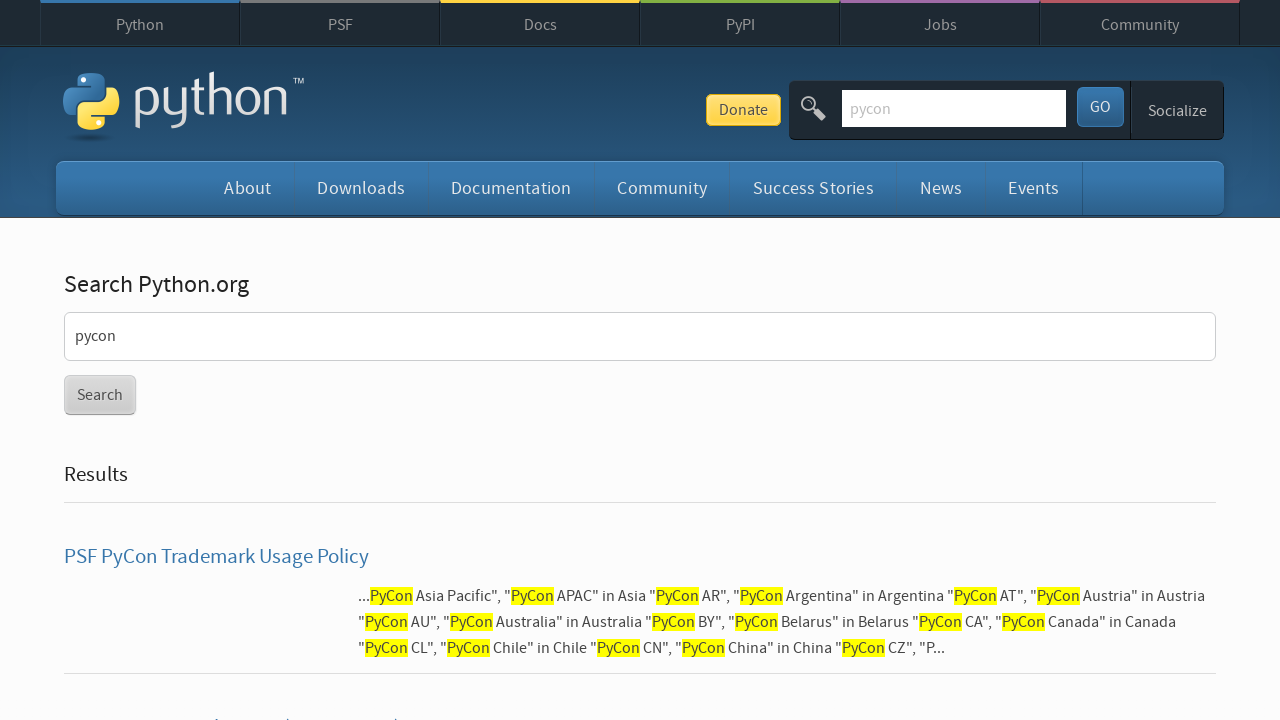

Search results loaded and page content fully loaded
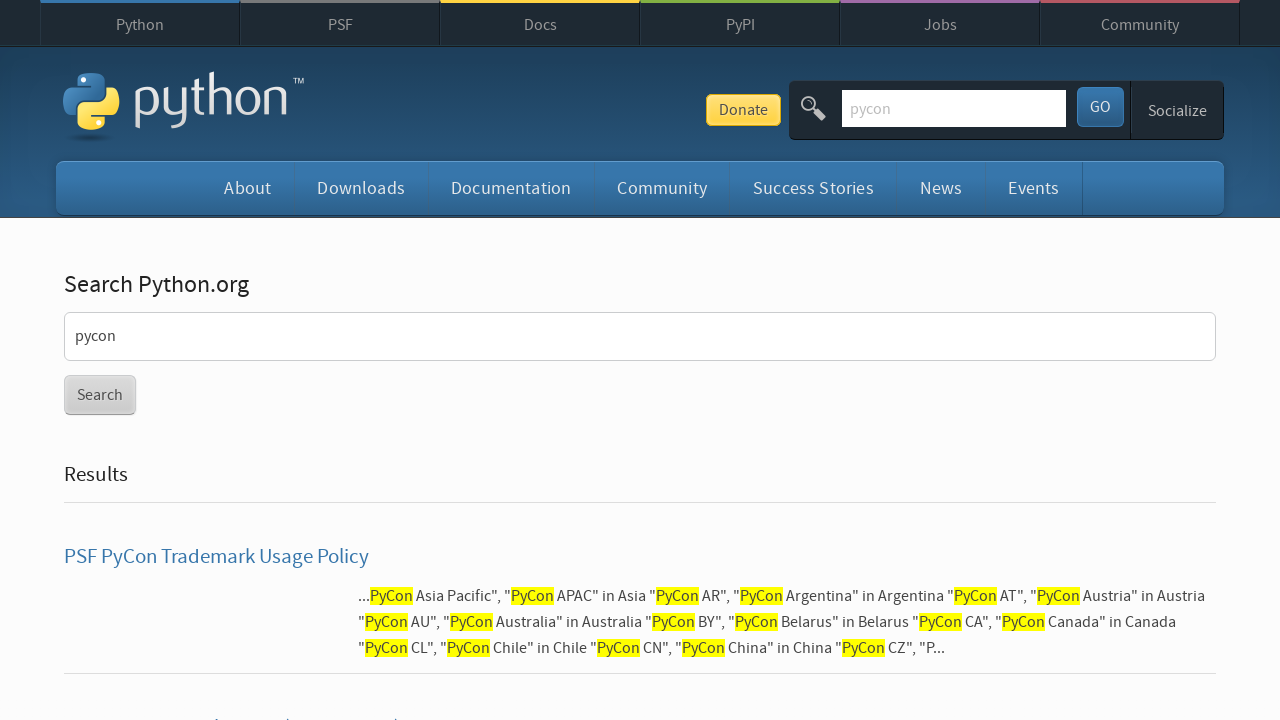

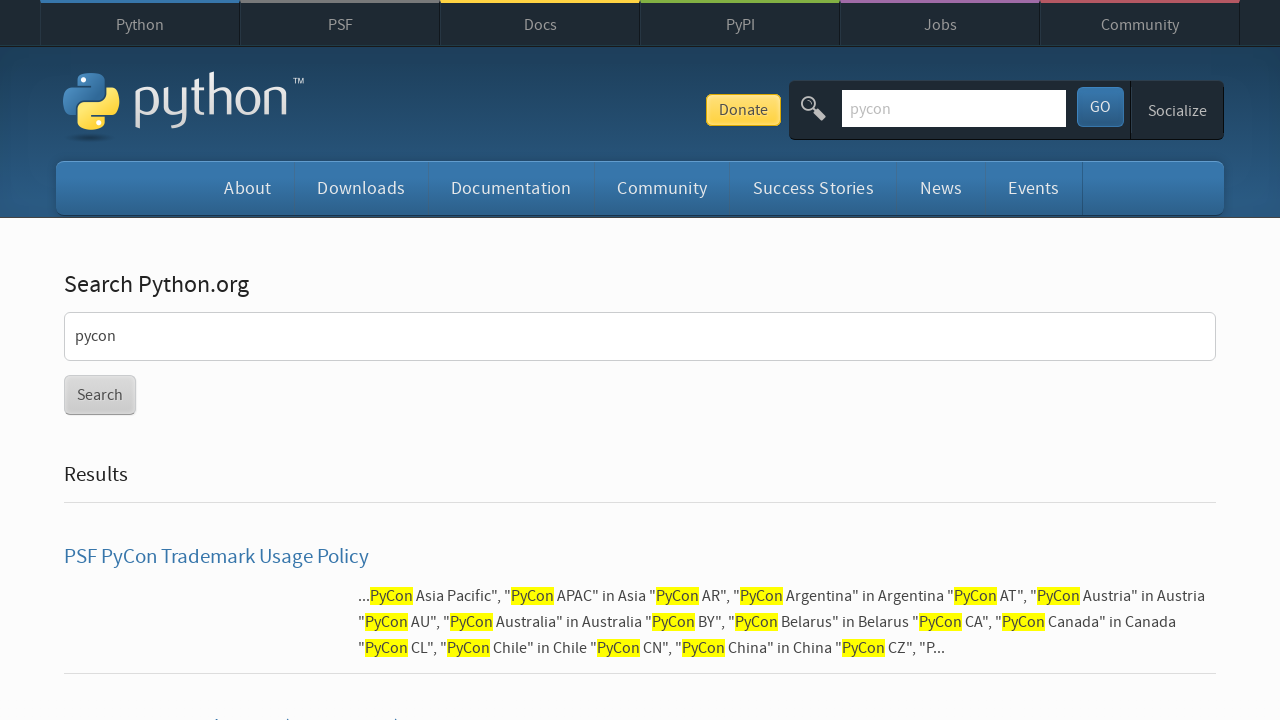